Tests a simple form by filling in first name, last name, city, and country fields using different element locator strategies, then submits the form

Starting URL: http://suninjuly.github.io/simple_form_find_task.html

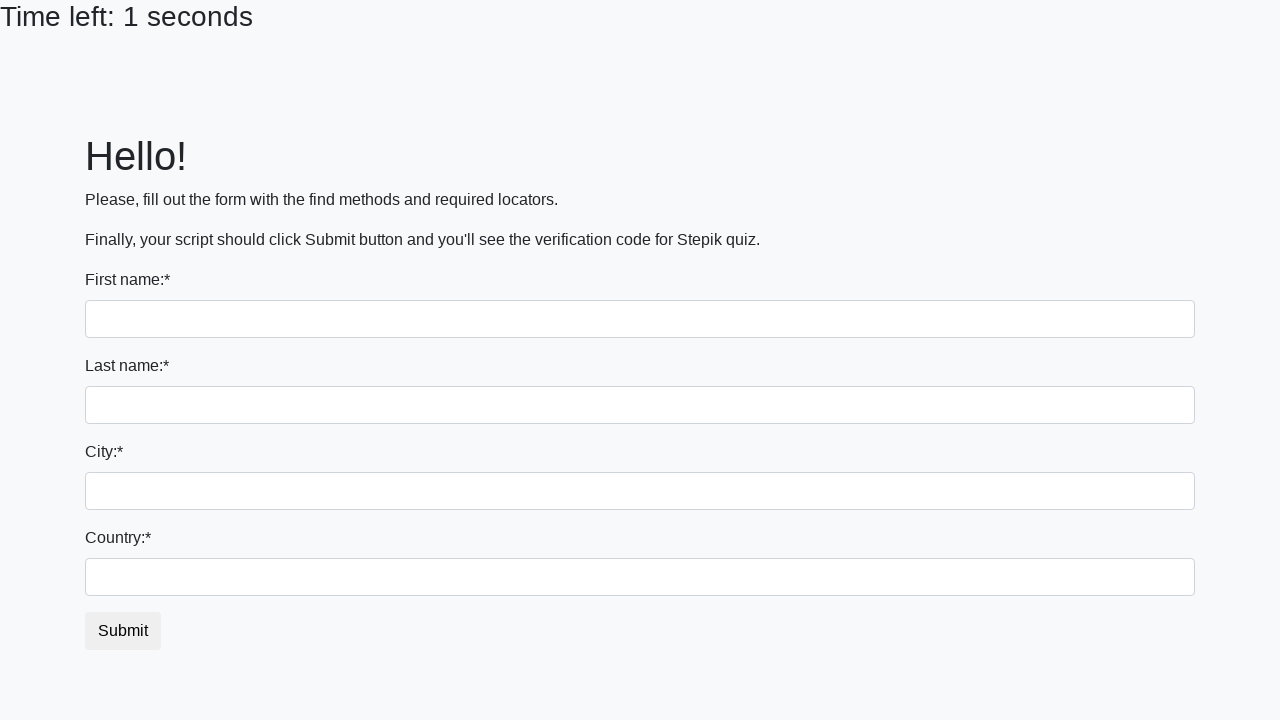

Filled first name field with 'Ivan' on input >> nth=0
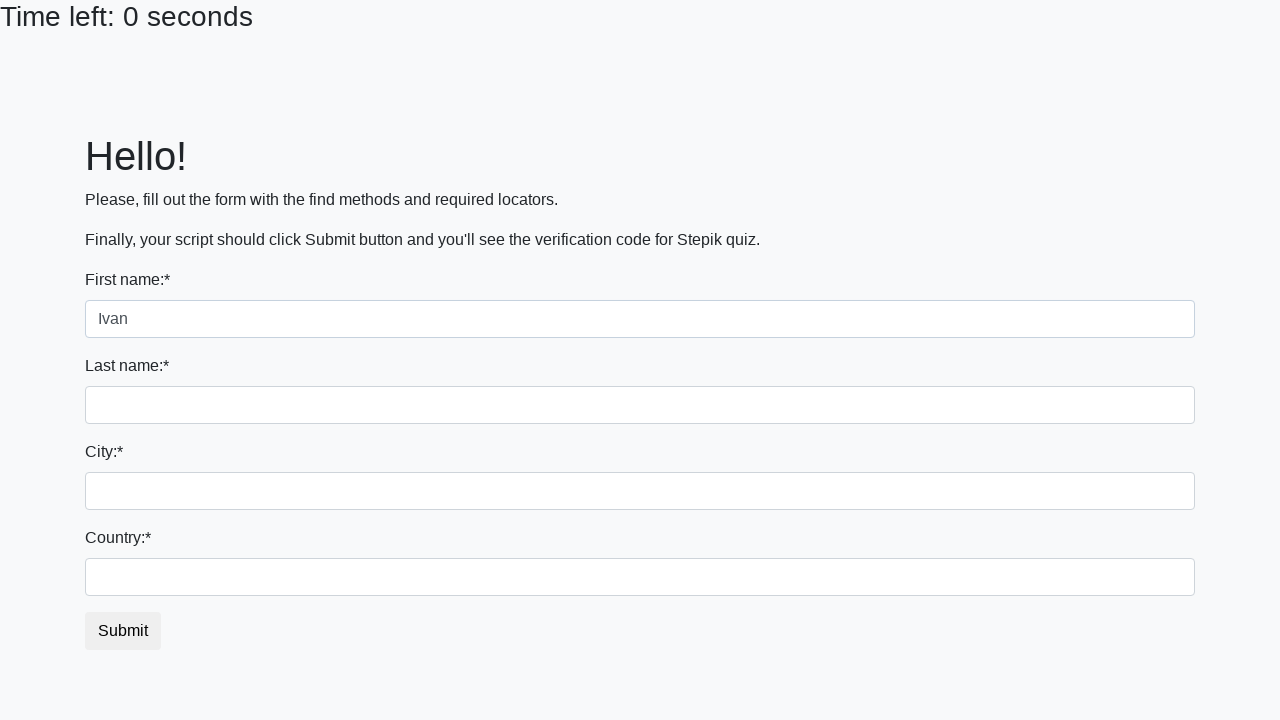

Filled last name field with 'Petrov' on input[name='last_name']
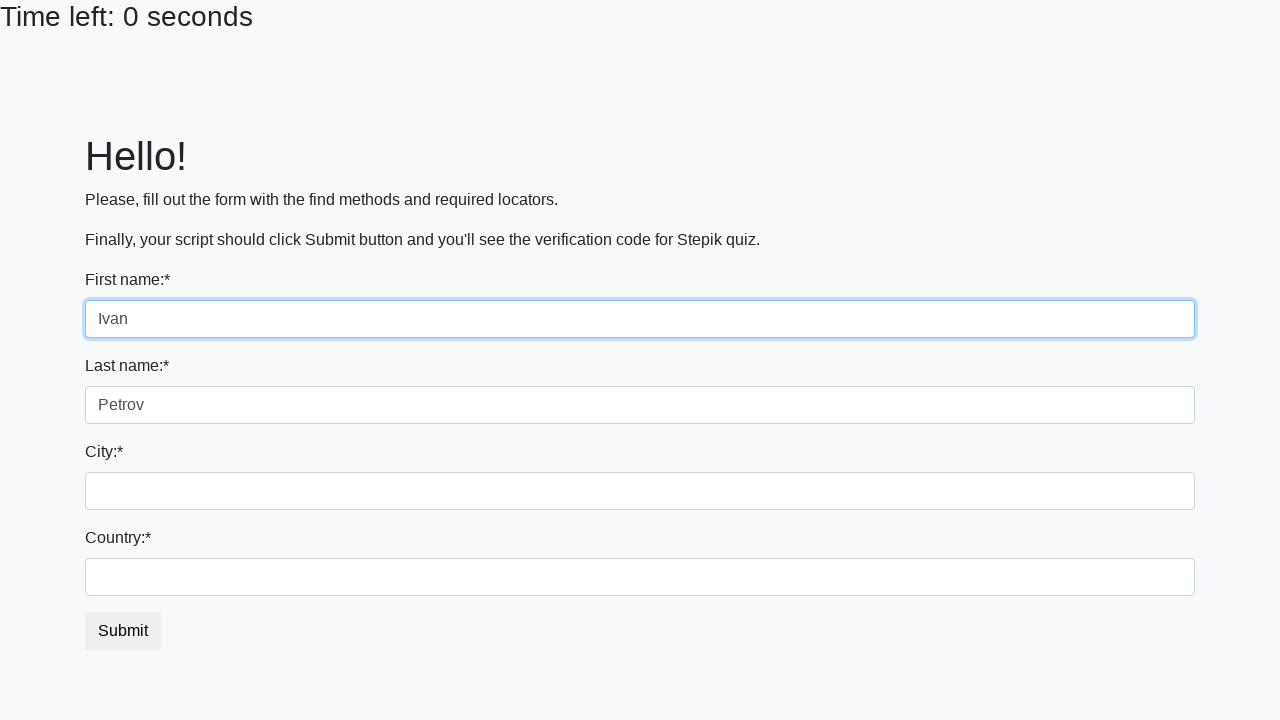

Filled city field with 'Smolensk' on .city
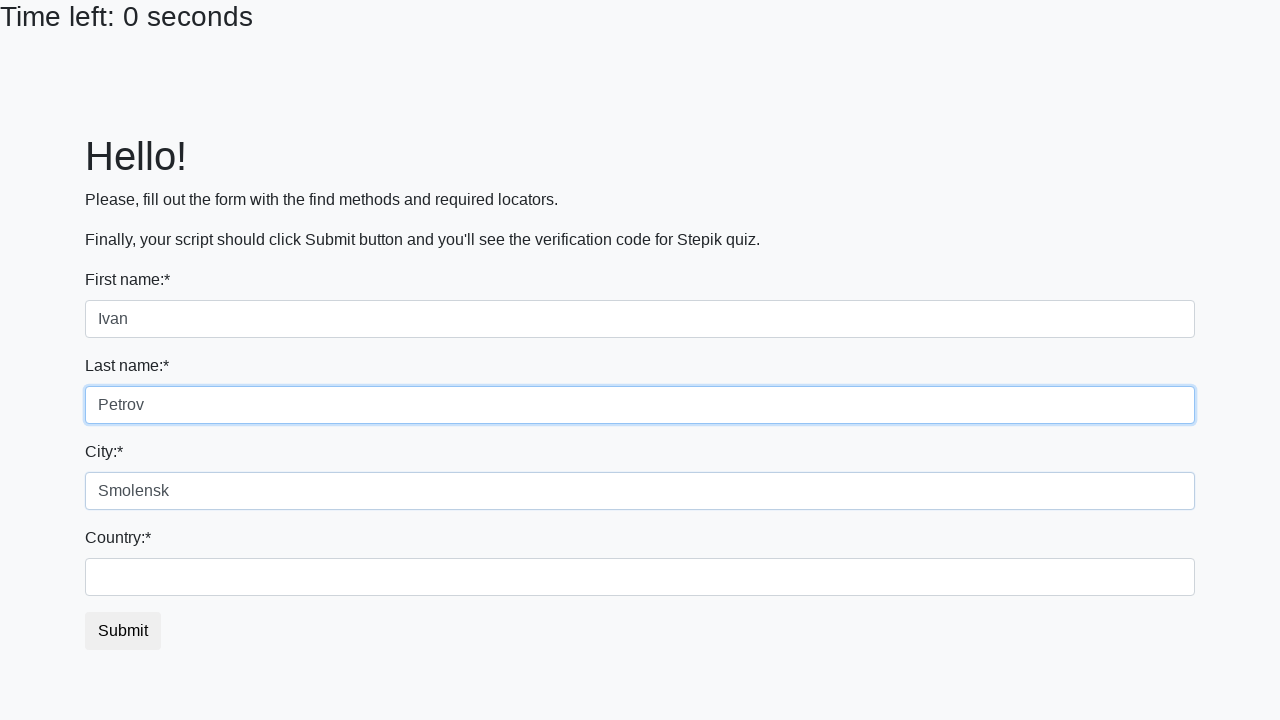

Filled country field with 'Russia' on #country
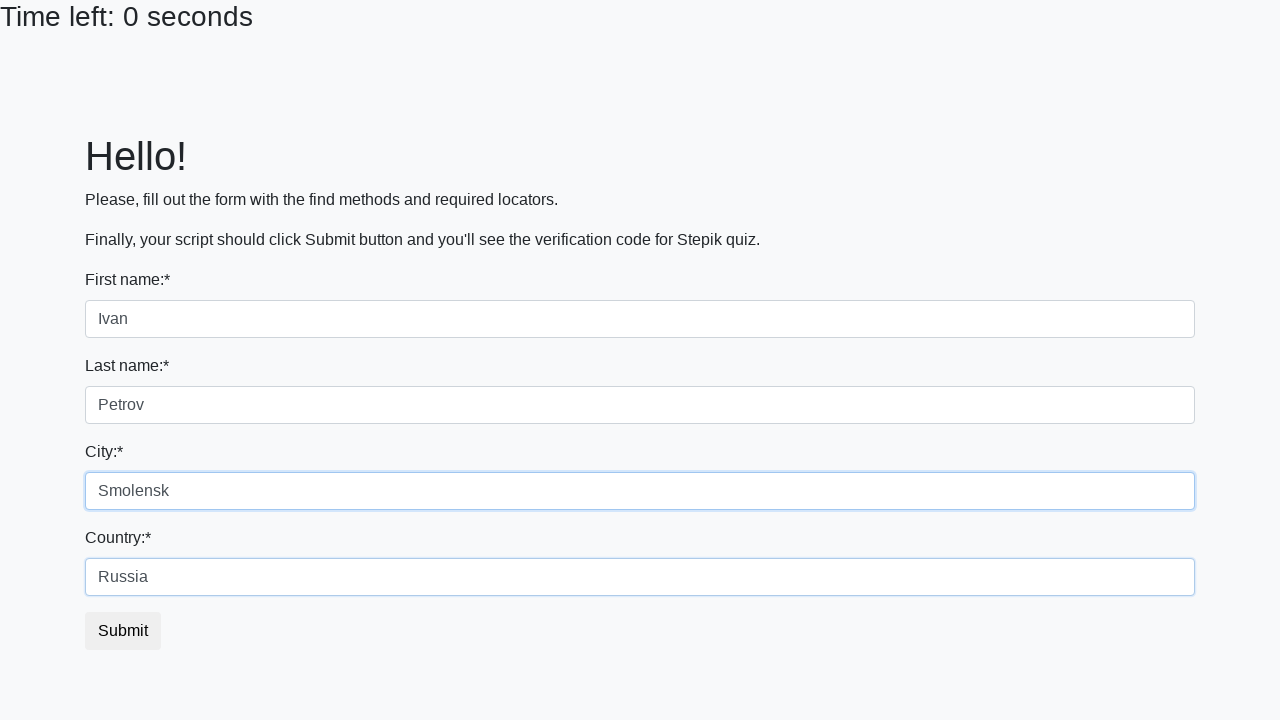

Clicked submit button to submit the form at (123, 631) on #submit_button
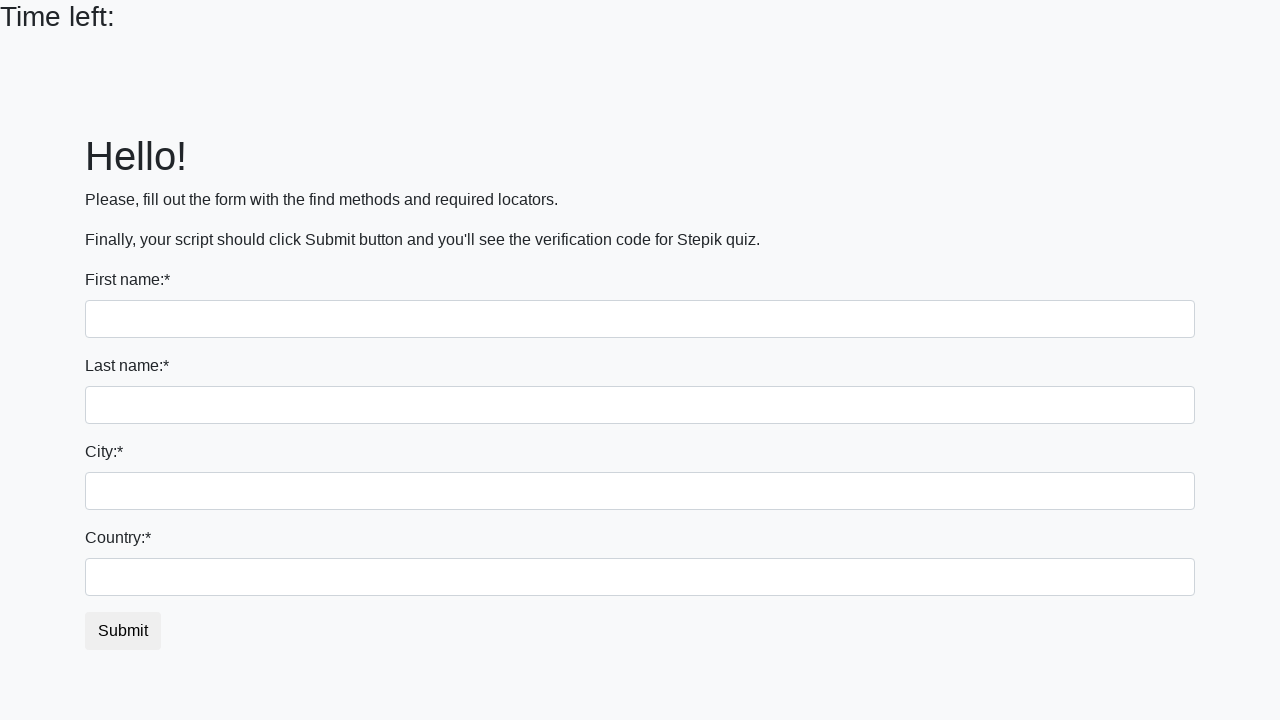

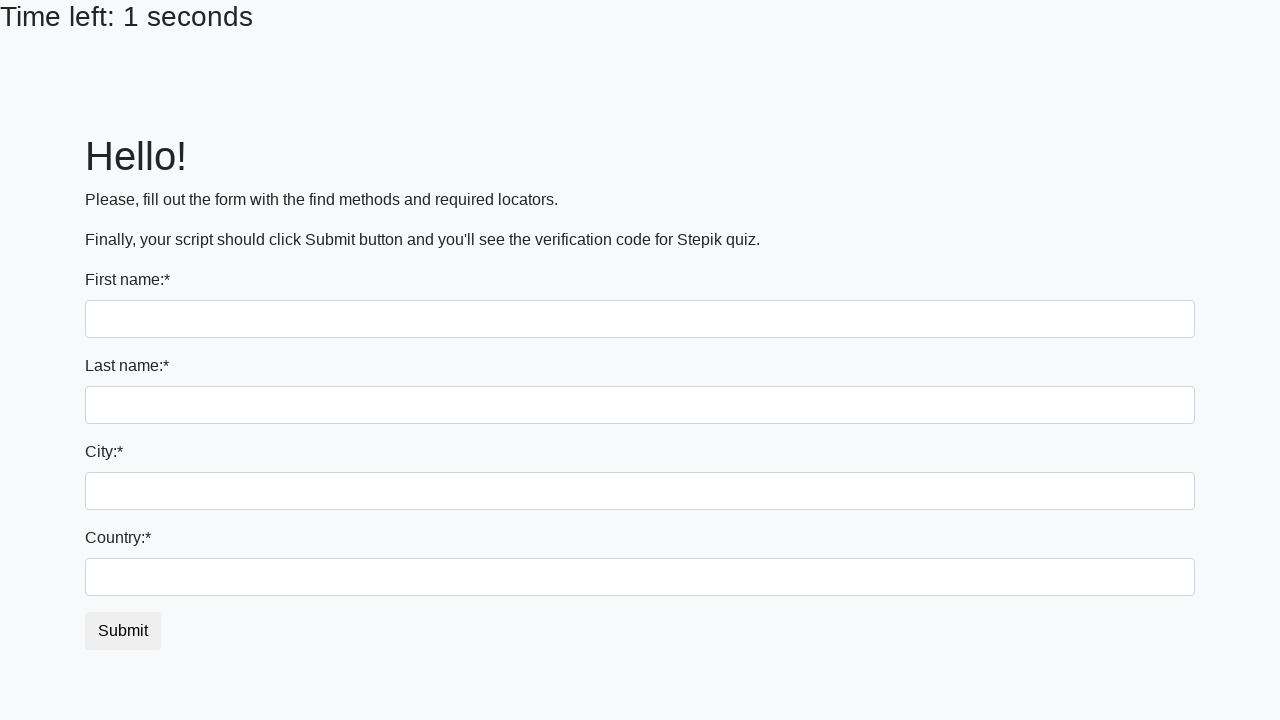